Tests various click events on a practice automation website by clicking on logo, navigating to click events page, and triggering different animal sound buttons

Starting URL: https://practice-automation.com/form-fields/

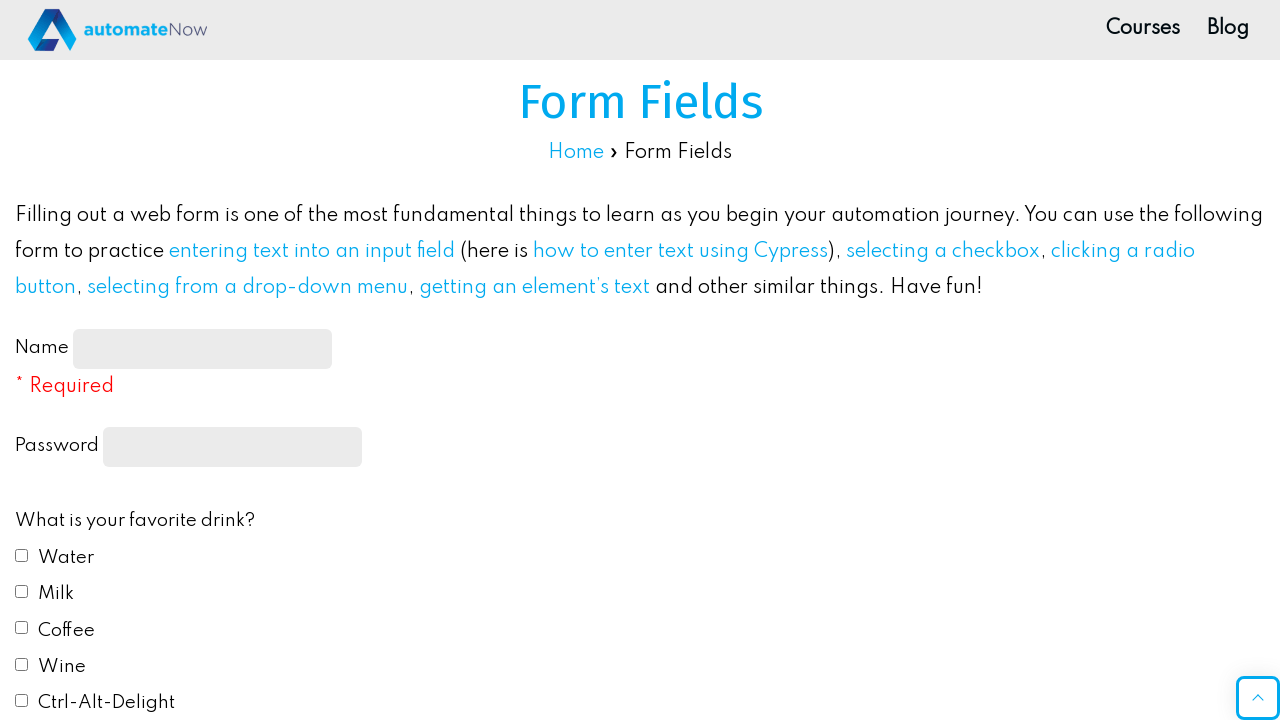

Clicked on automateNow logo at (117, 30) on img[alt='automateNow Logo']
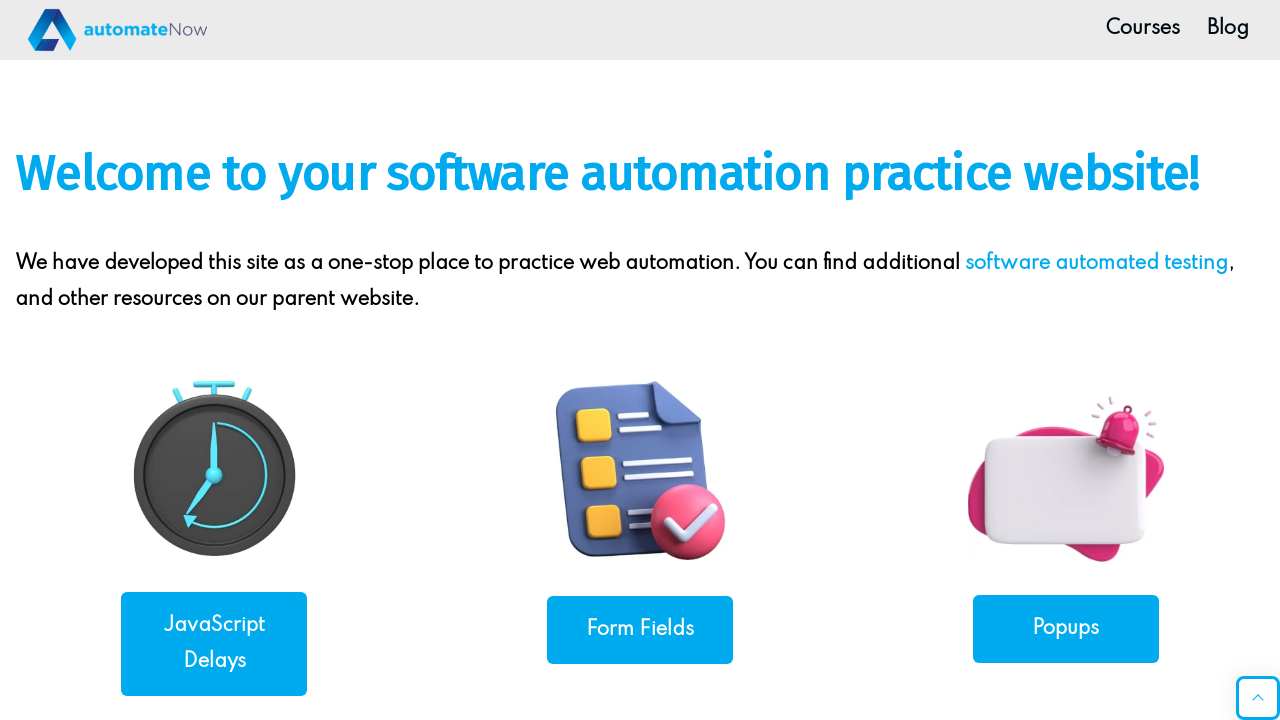

Navigated to practice-automation.com homepage
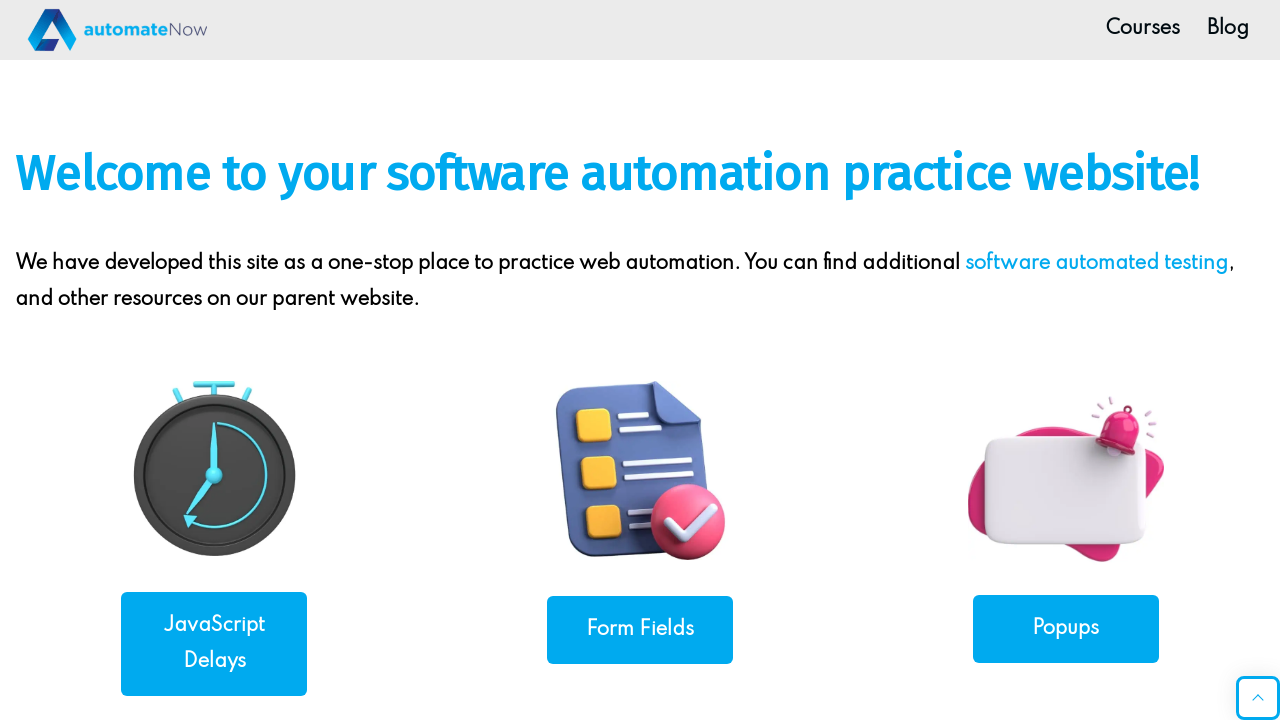

Clicked on Click Events navigation link at (214, 360) on a:text('Click Events')
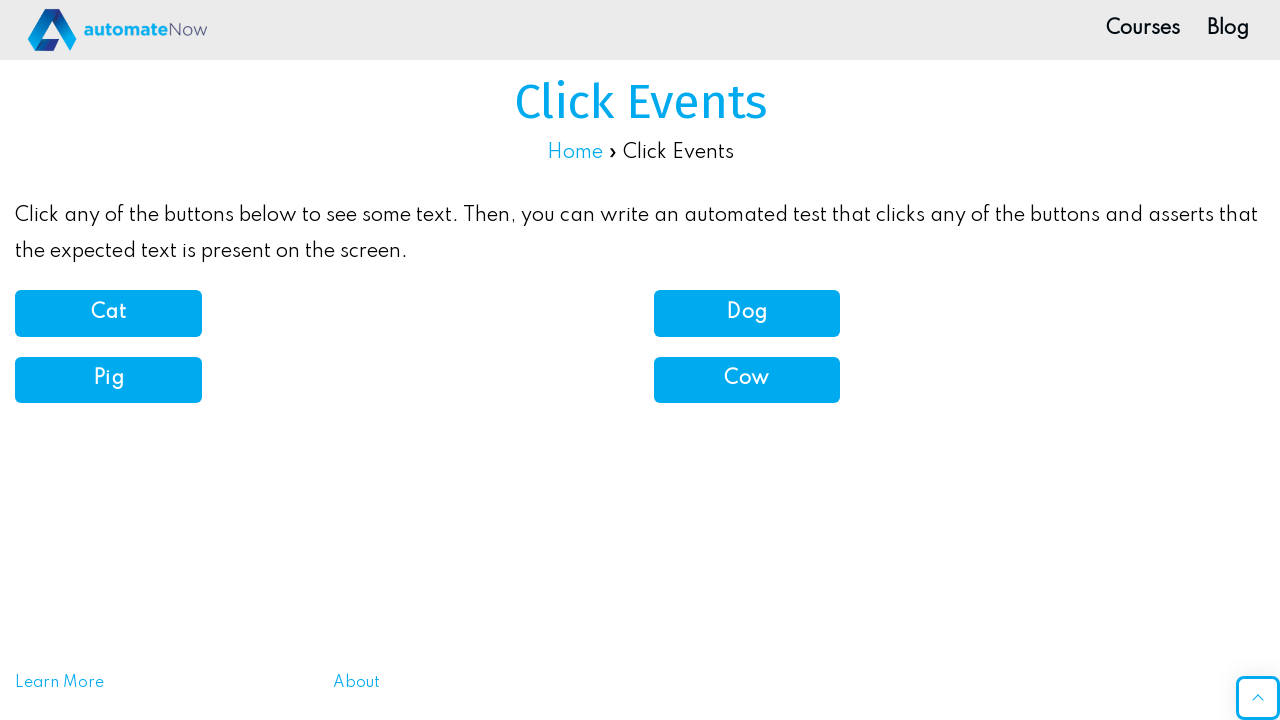

Clicked cat sound button at (108, 313) on button[onclick='catSound()']
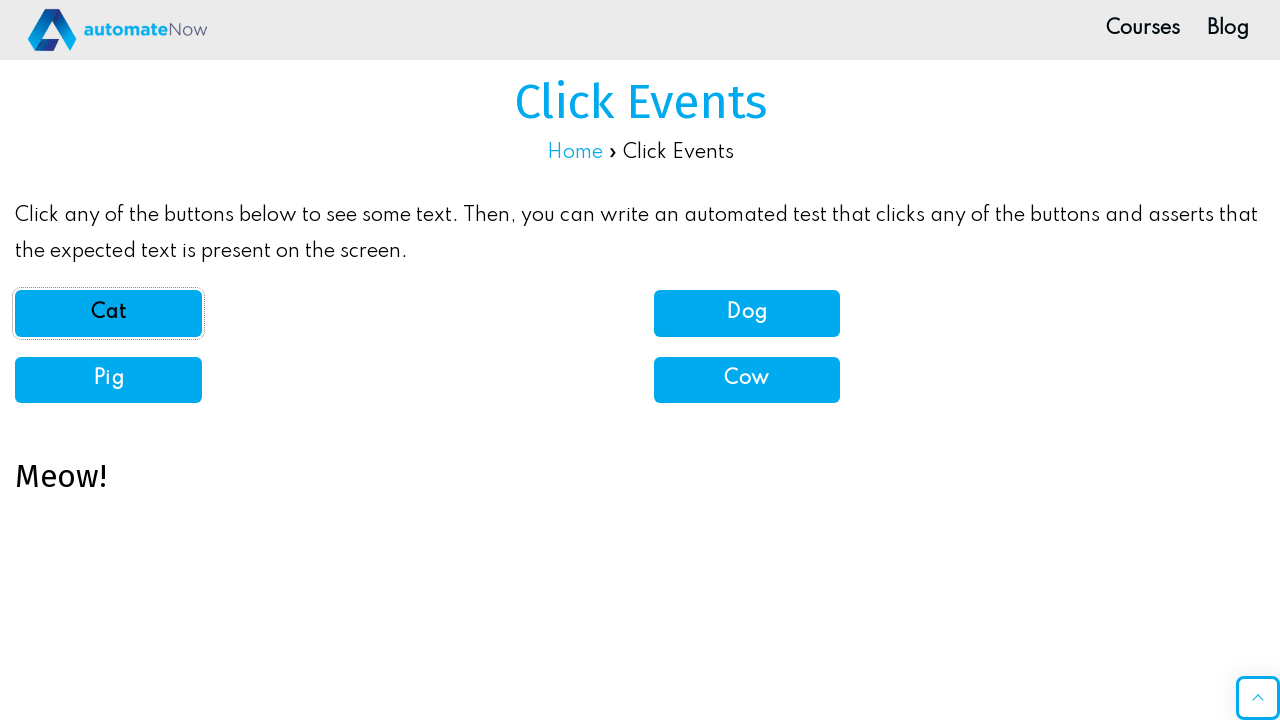

Clicked demo element to view cat sound result at (640, 477) on #demo
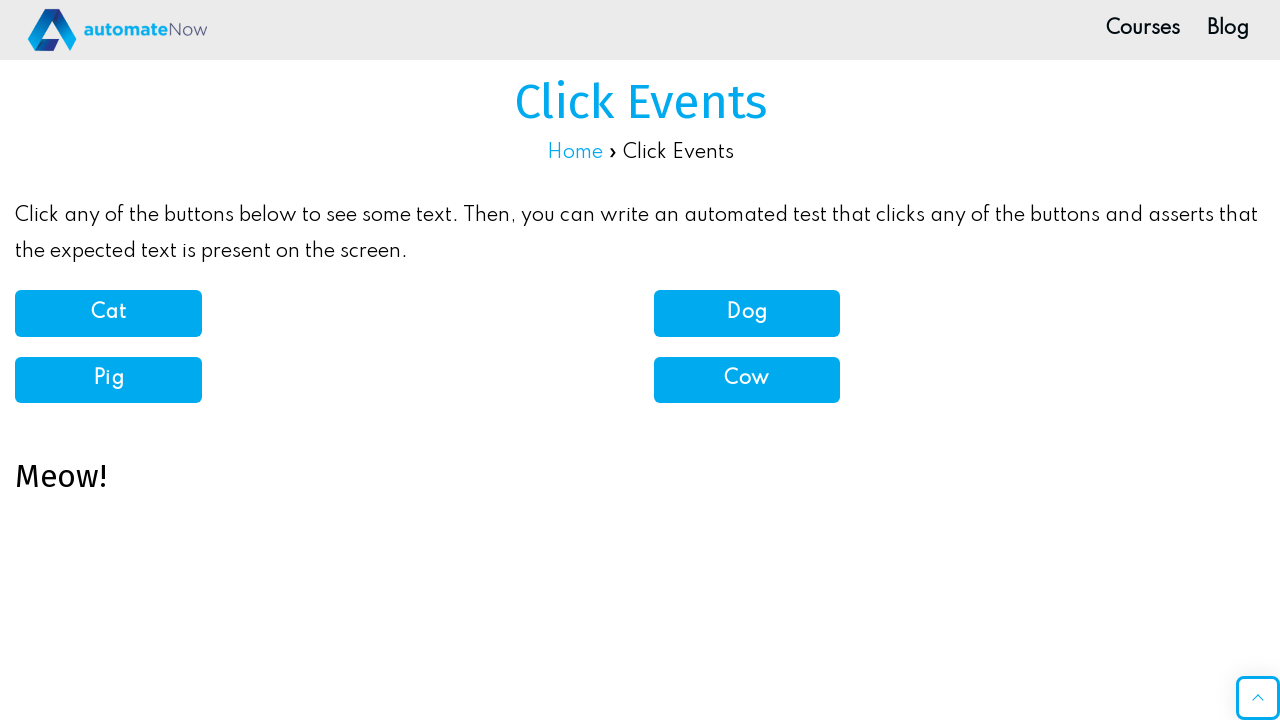

Clicked pig sound button at (108, 380) on button[onclick='pigSound()']
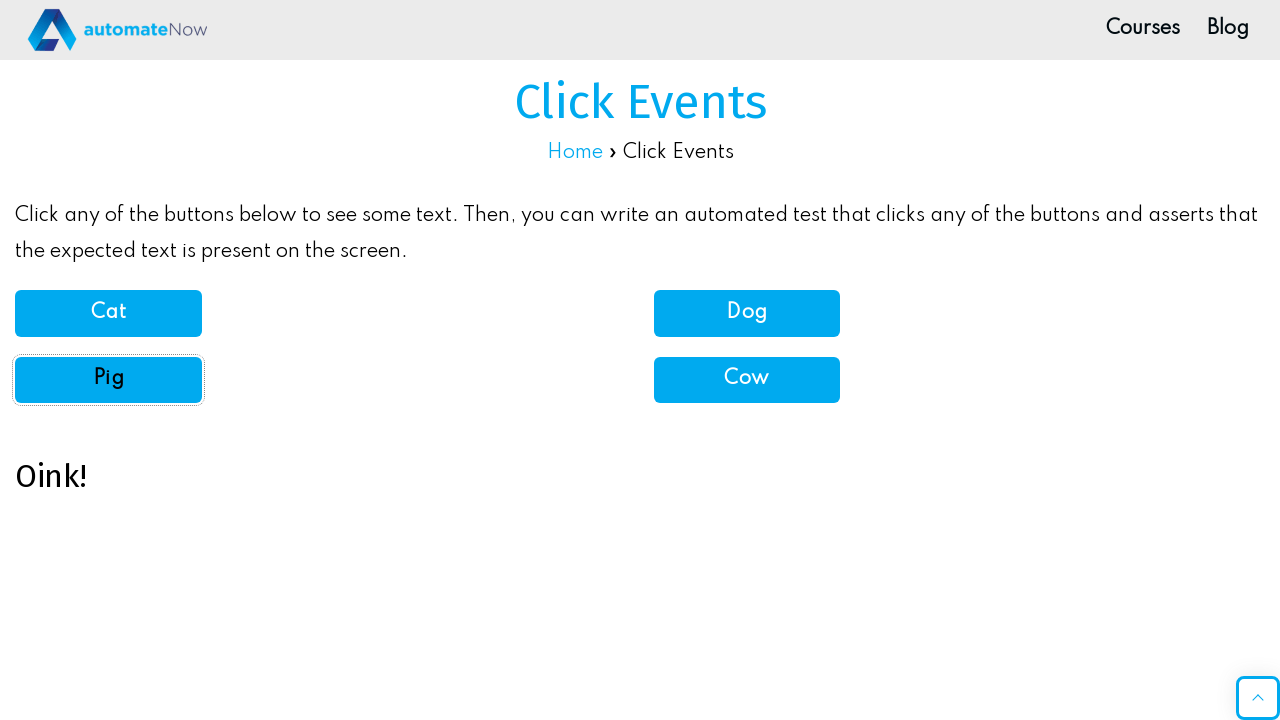

Clicked demo element to view pig sound result at (640, 477) on #demo
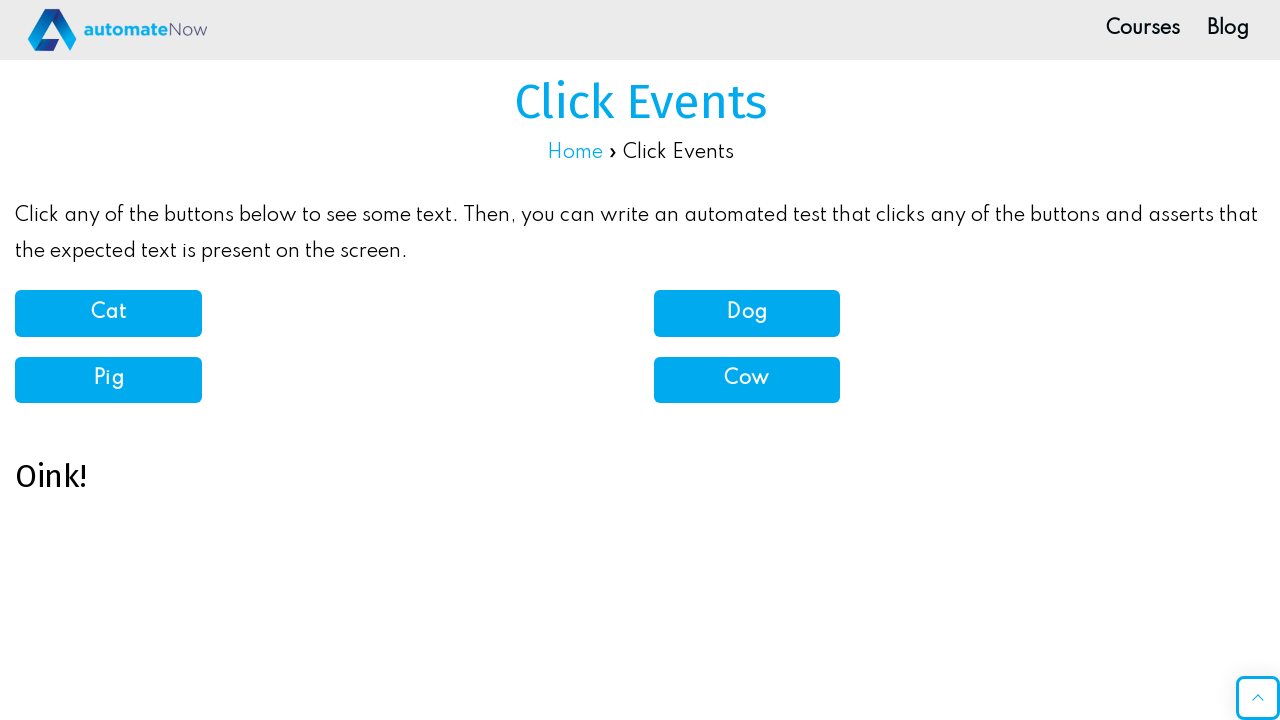

Clicked dog sound button at (747, 313) on button[onclick='dogSound()']
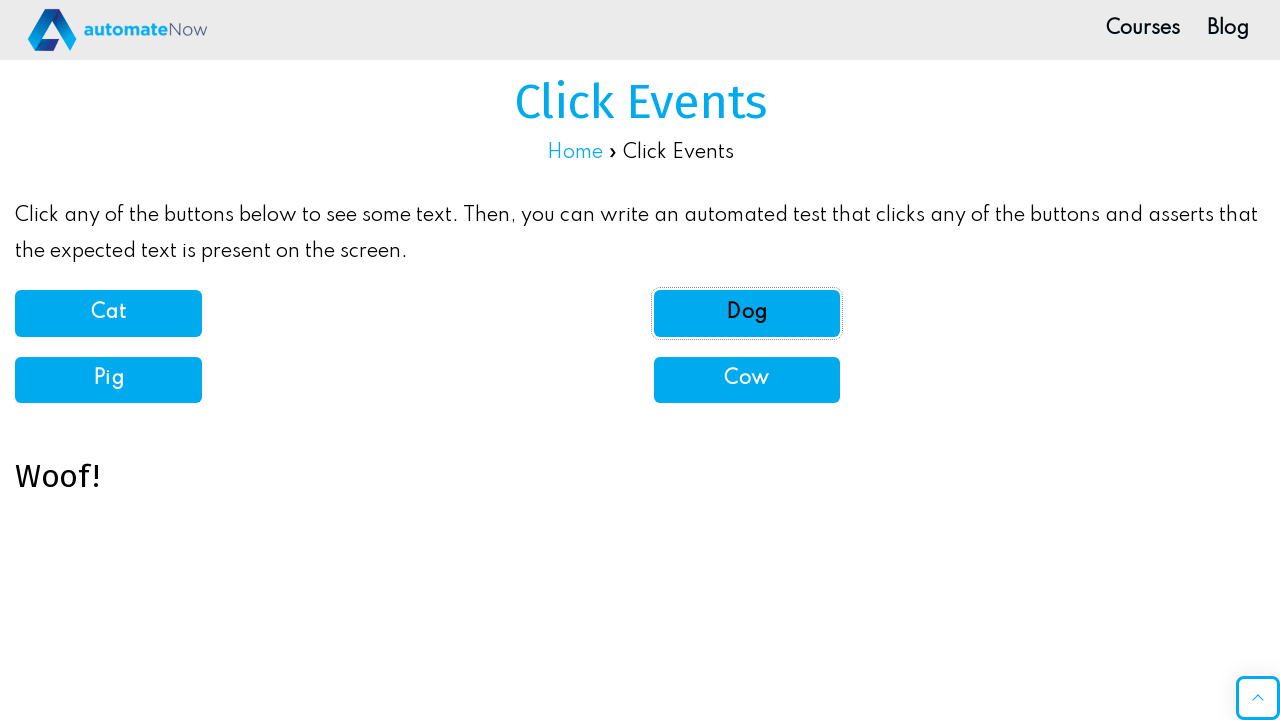

Clicked demo element to view dog sound result at (640, 426) on #main > div
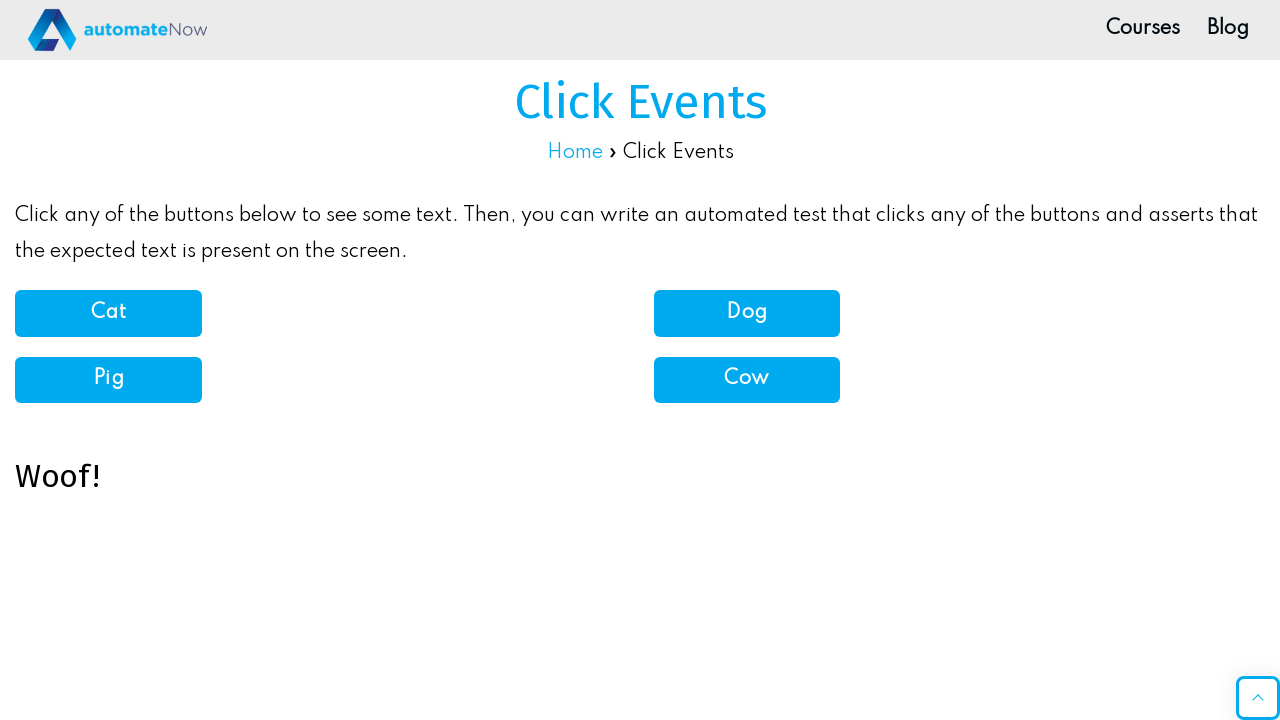

Clicked cow sound button at (747, 380) on button[onclick='cowSound()']
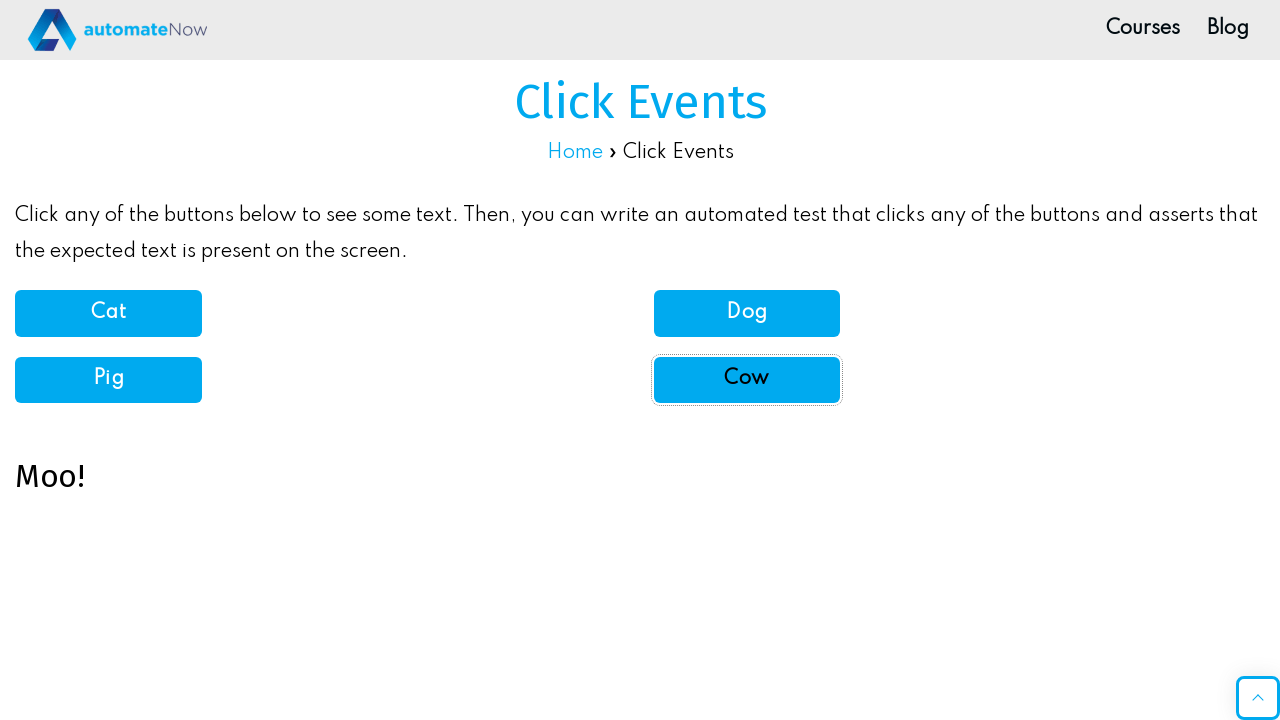

Clicked demo element to view cow sound result at (640, 477) on #demo
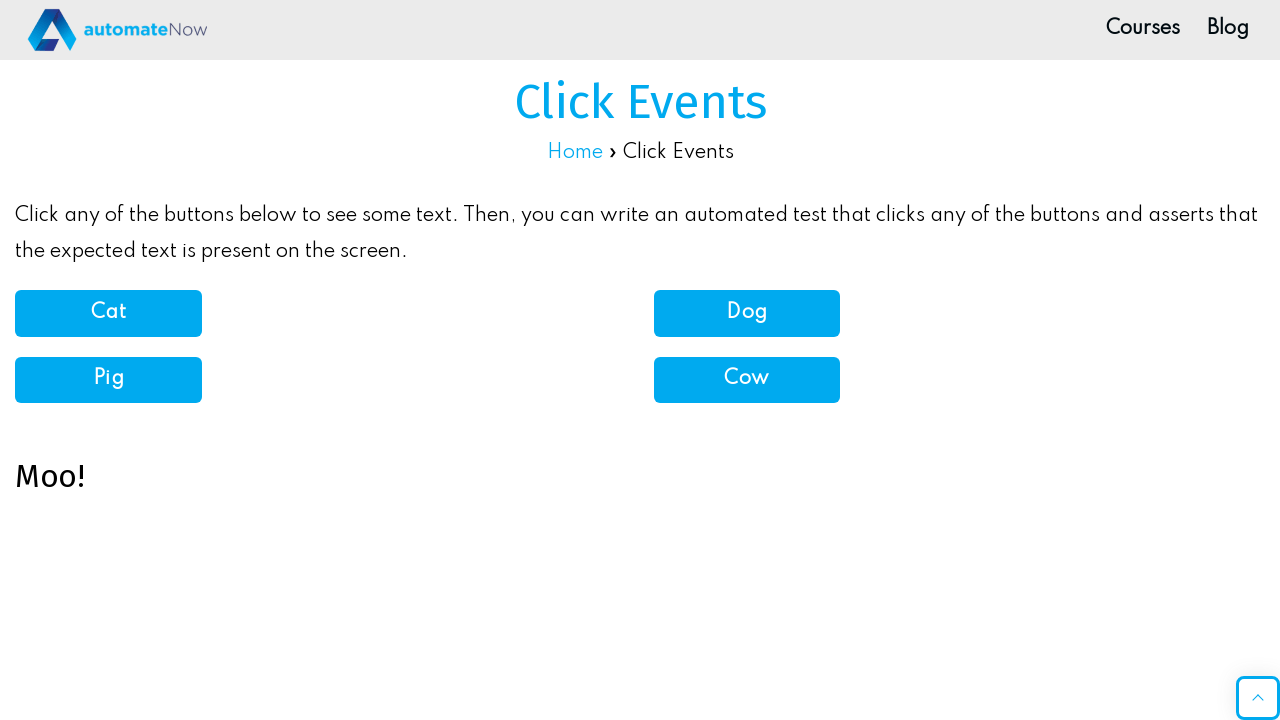

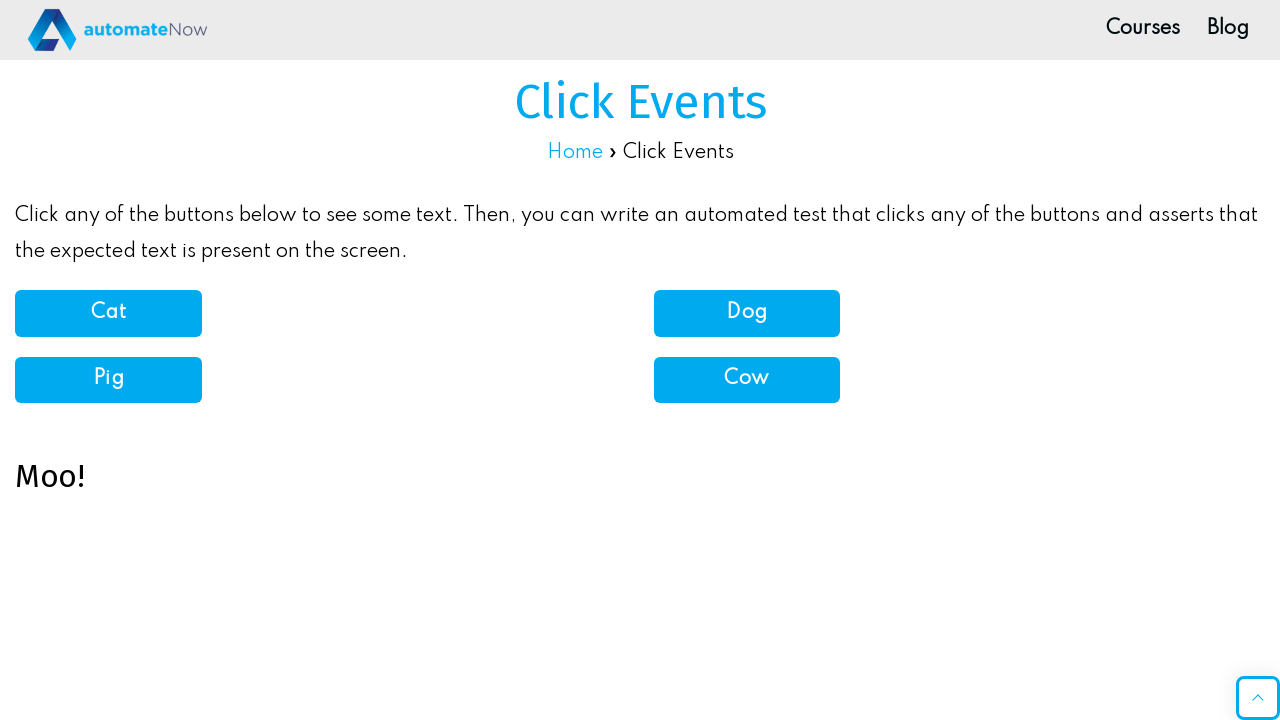